Tests form validation by entering only username and verifying password required error

Starting URL: https://demo.applitools.com/hackathon.html

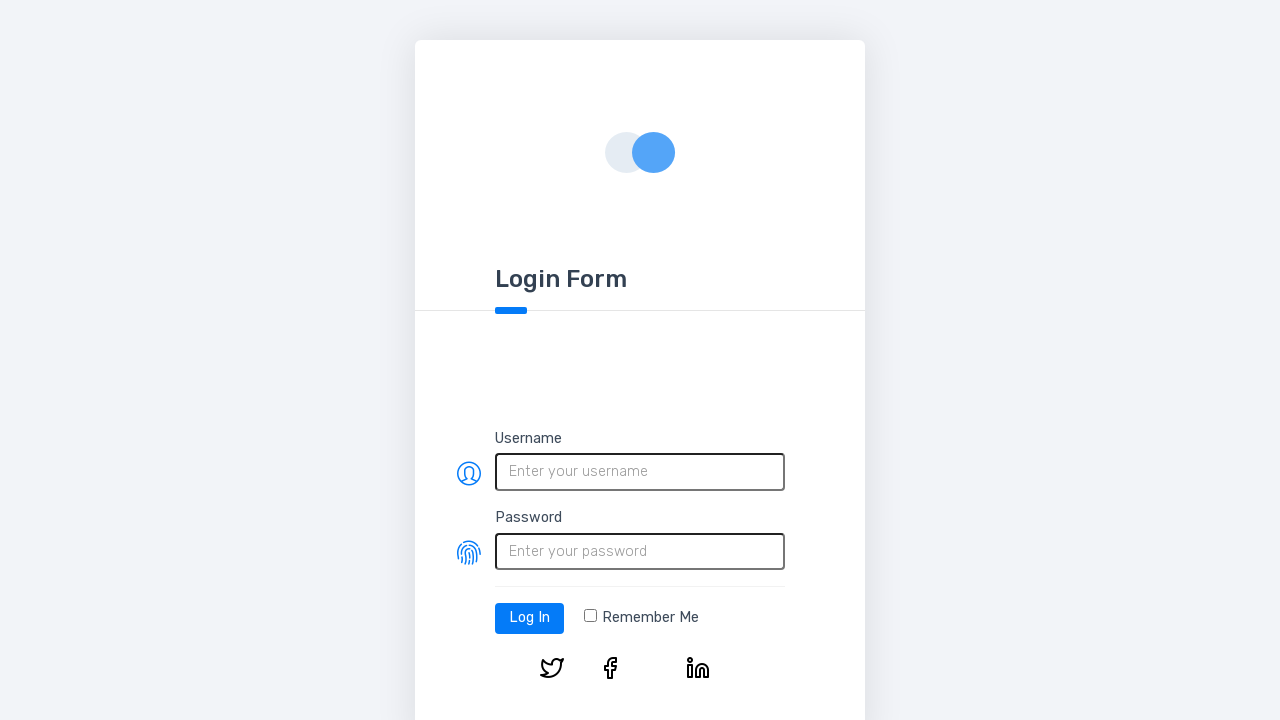

Filled username field with 'John Smith' on #username
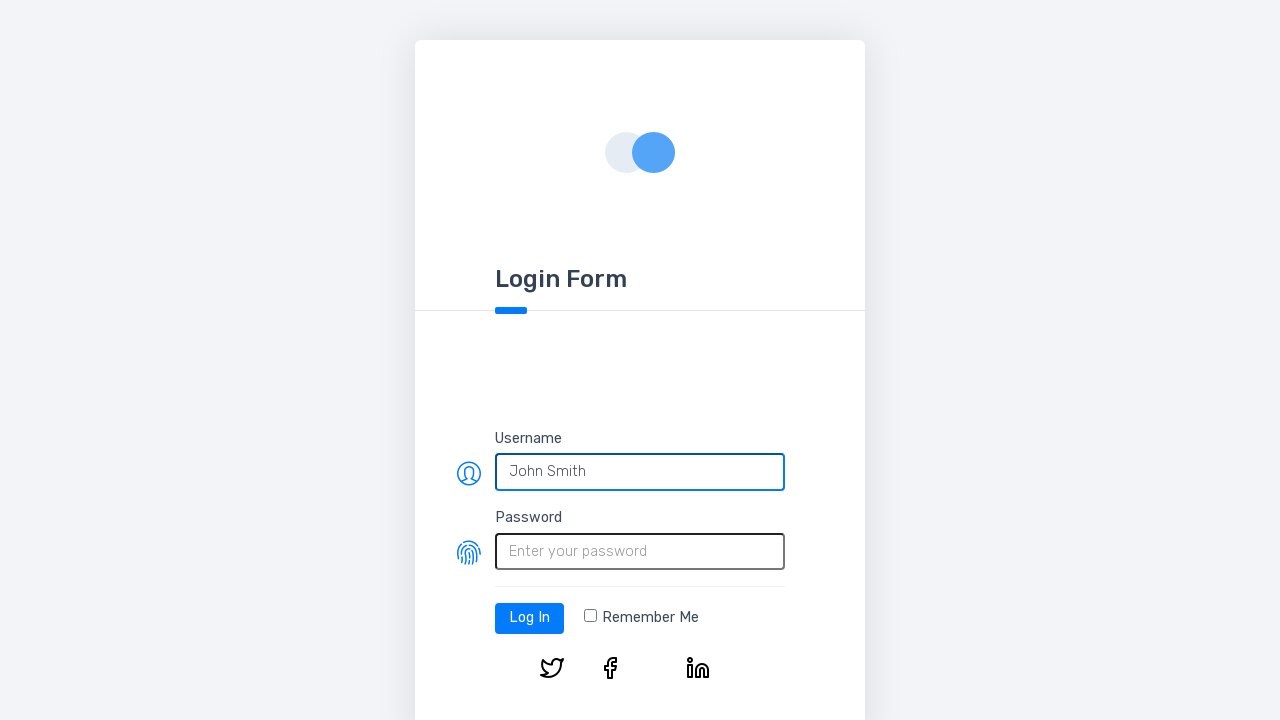

Clicked login button at (530, 618) on #log-in
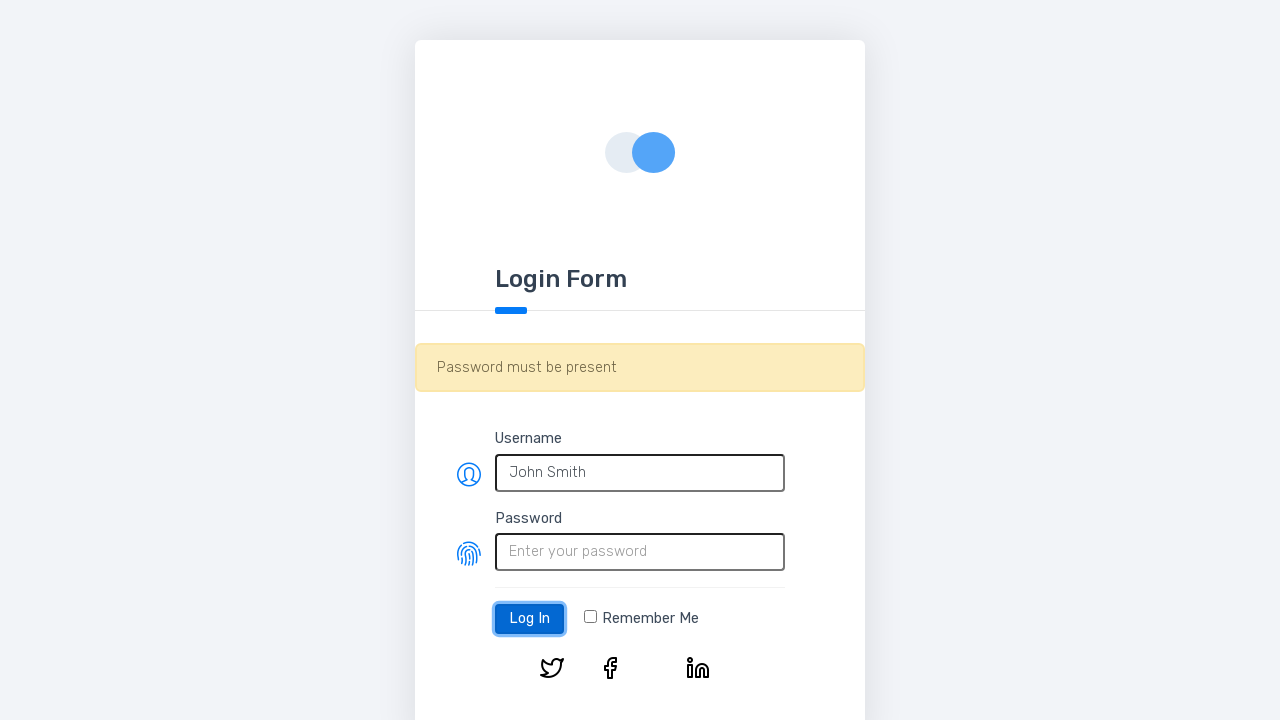

Verified error alert is visible
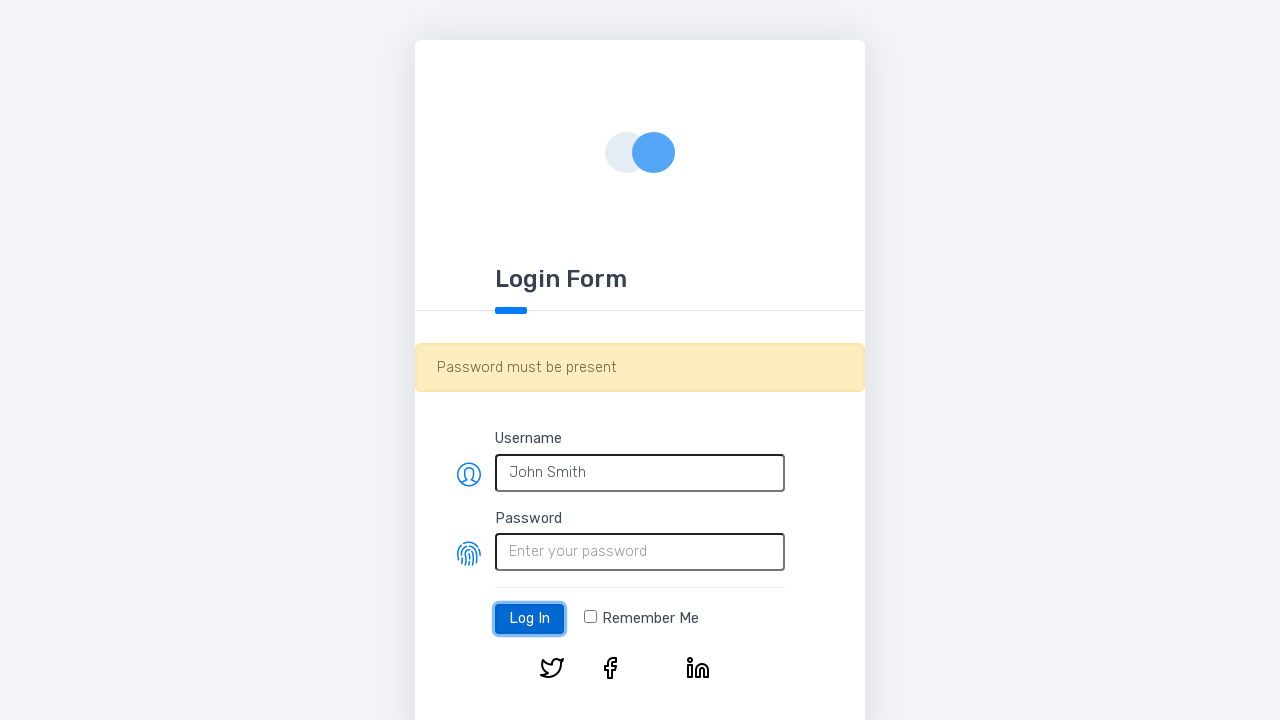

Verified error message contains 'Password must be present'
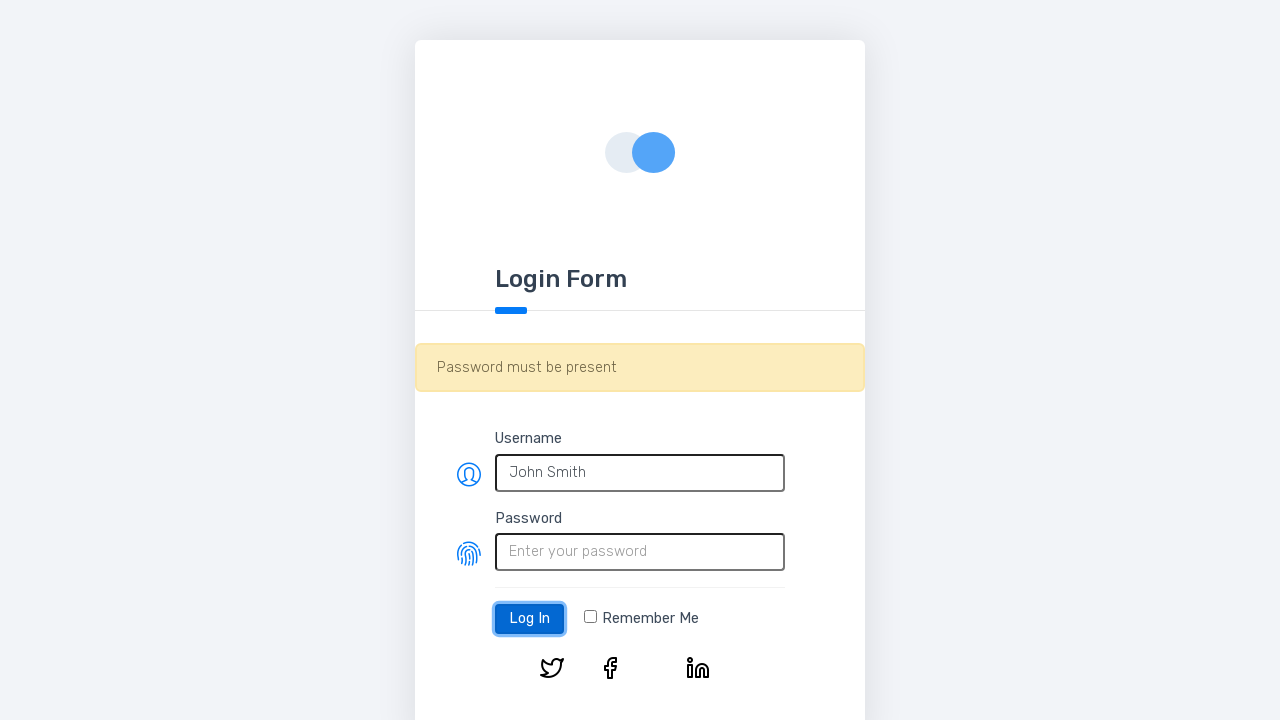

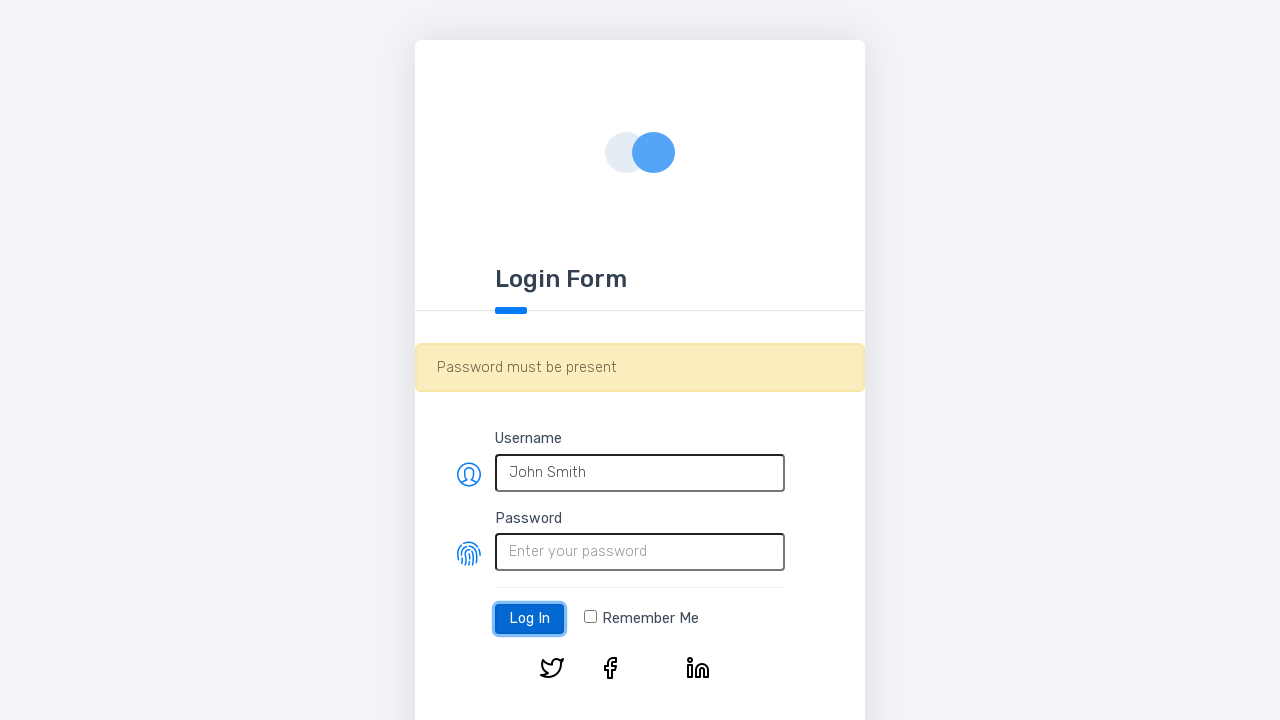